Tests JavaScript confirm dialog by clicking the second button, dismissing the alert (Cancel), and verifying the result message does not contain "successfuly"

Starting URL: https://the-internet.herokuapp.com/javascript_alerts

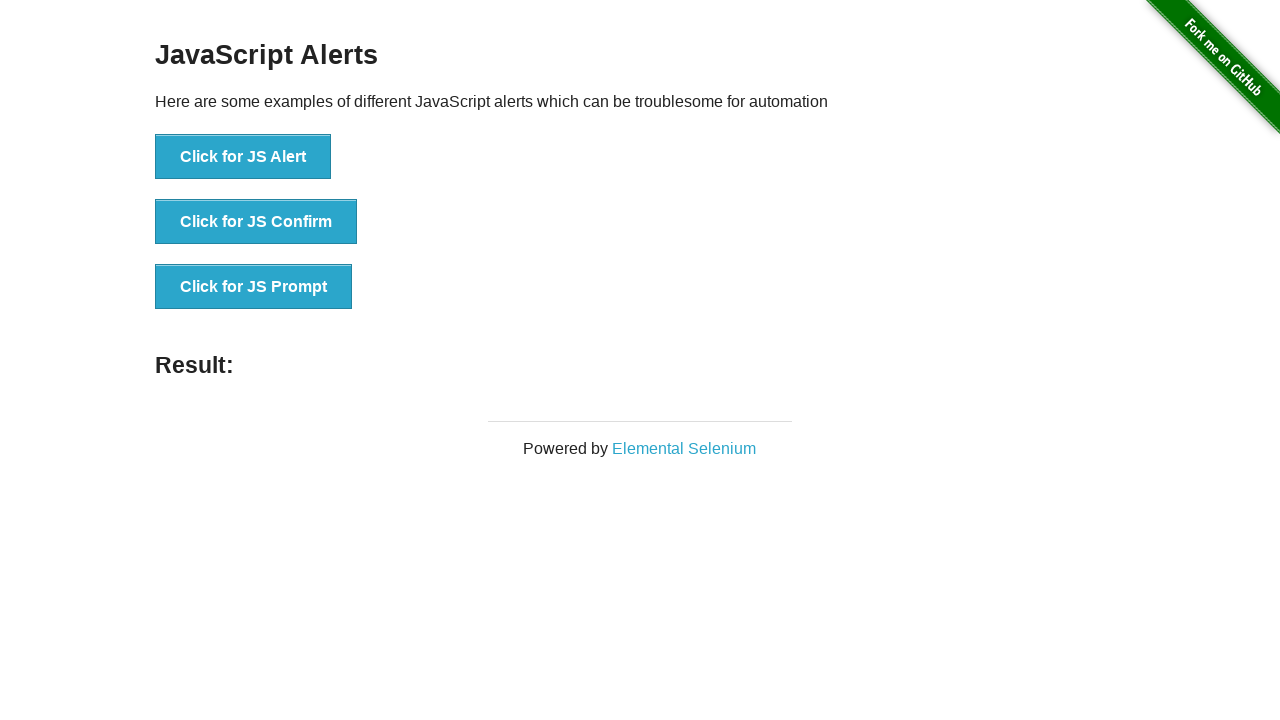

Set up dialog handler to dismiss (cancel) the alert
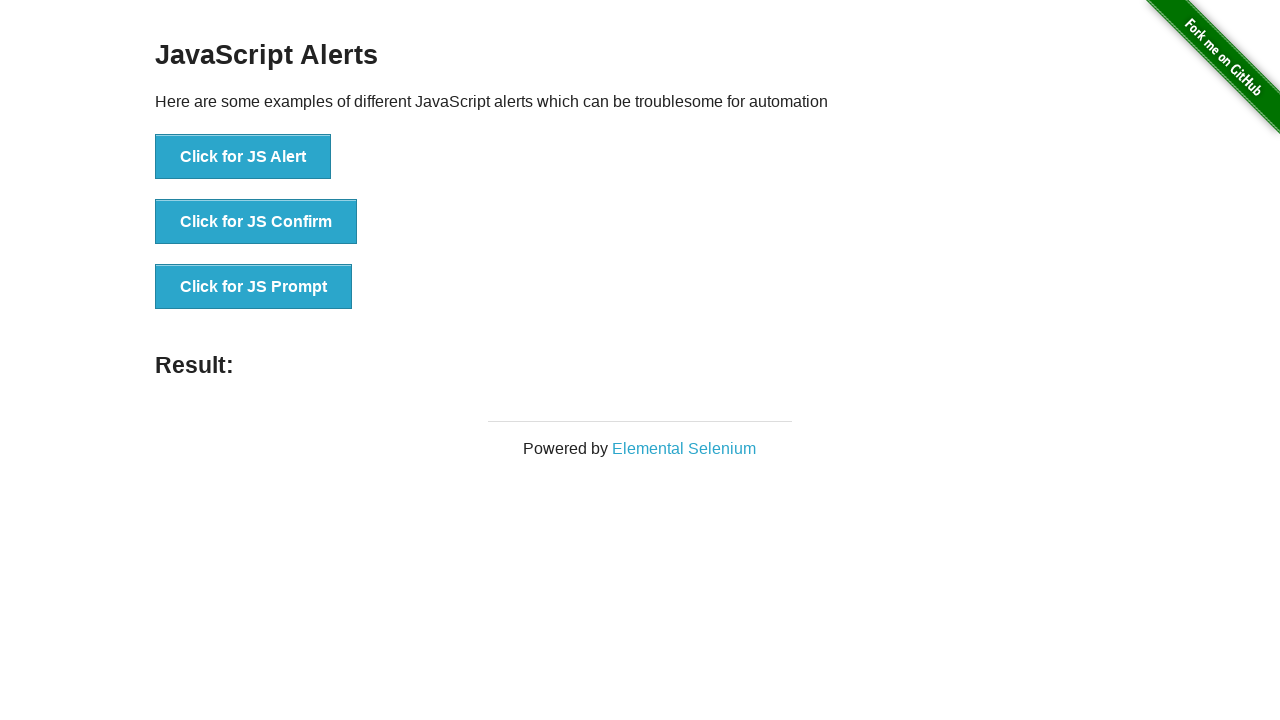

Clicked 'Click for JS Confirm' button to trigger JavaScript confirm dialog at (256, 222) on xpath=//*[text()='Click for JS Confirm']
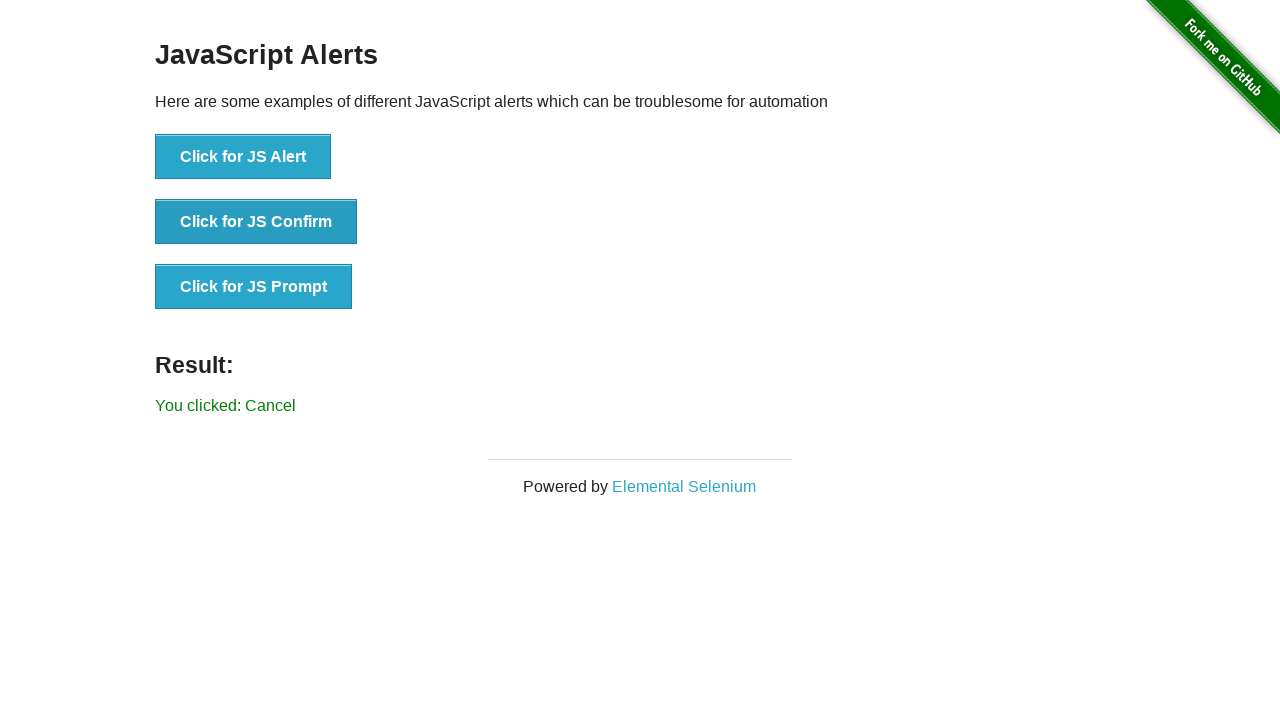

Result message element loaded
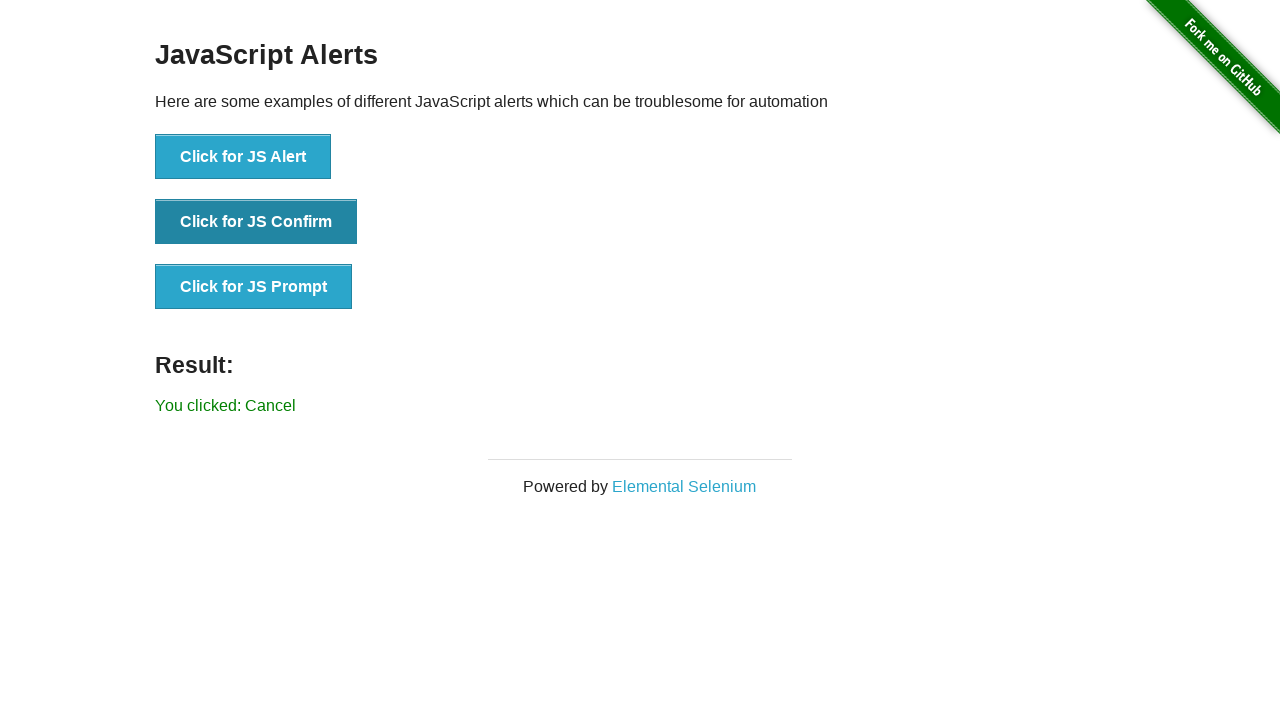

Retrieved result text content
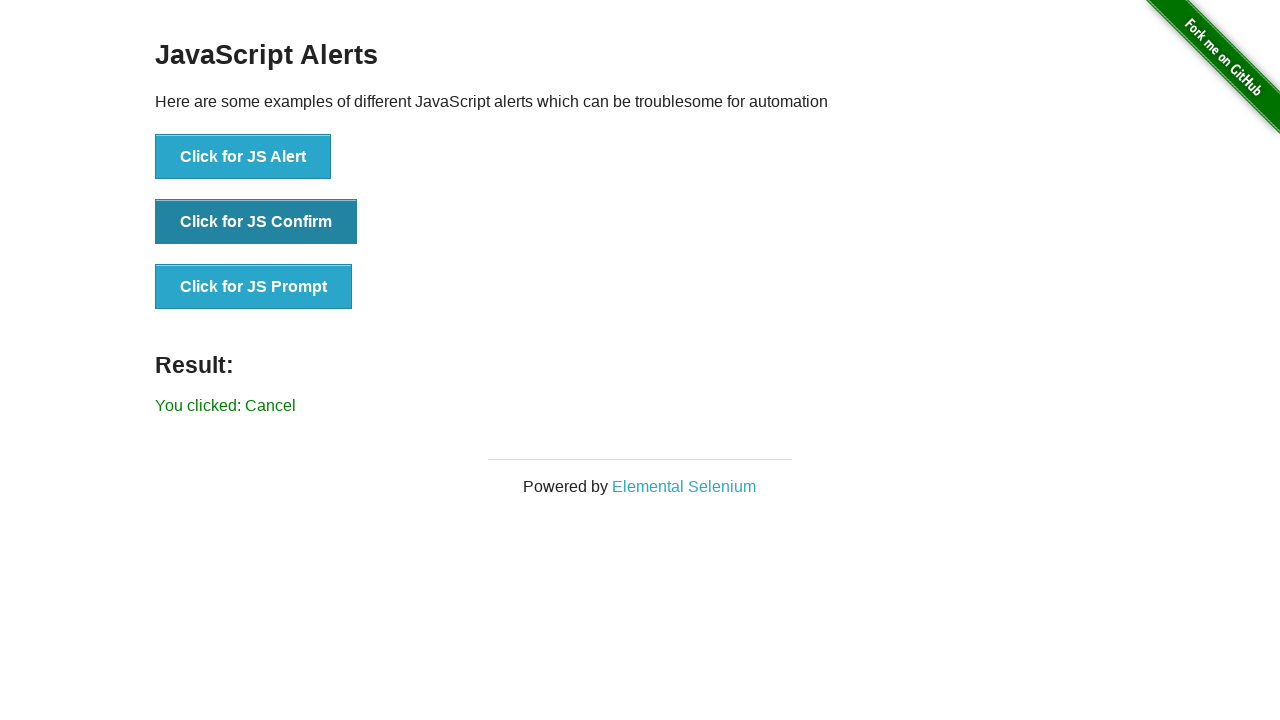

Verified that result message does not contain 'successfuly'
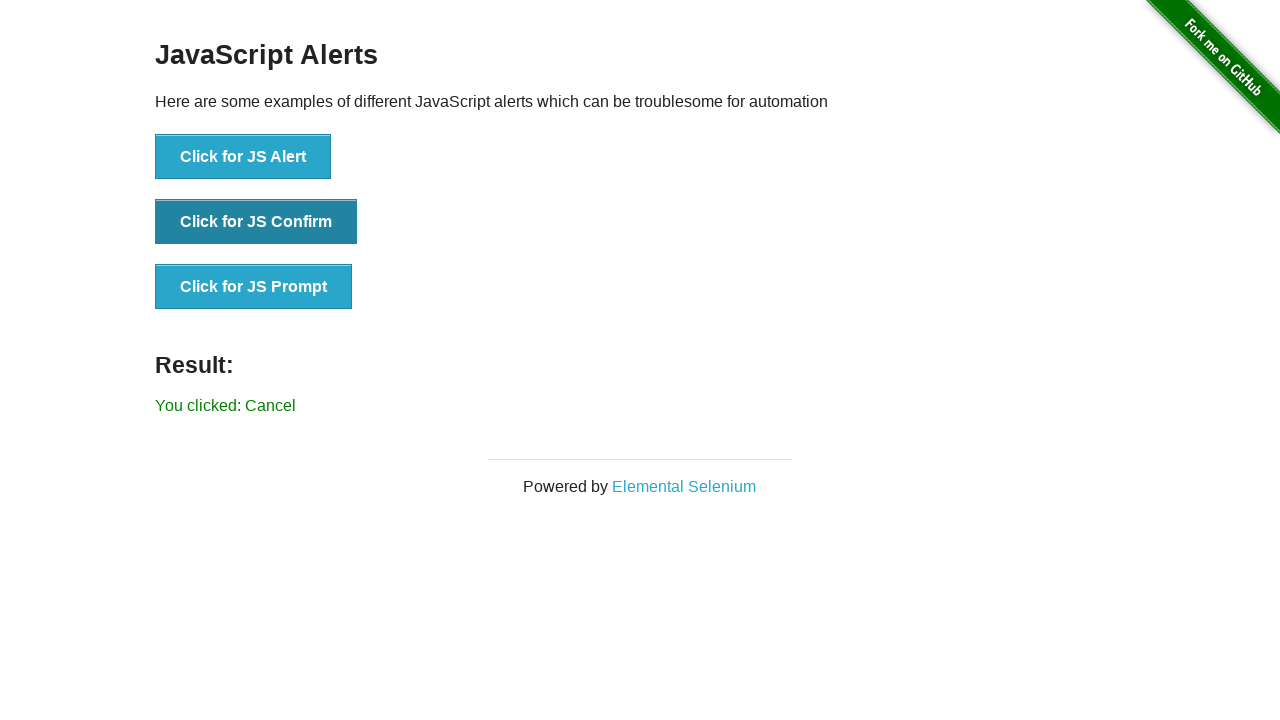

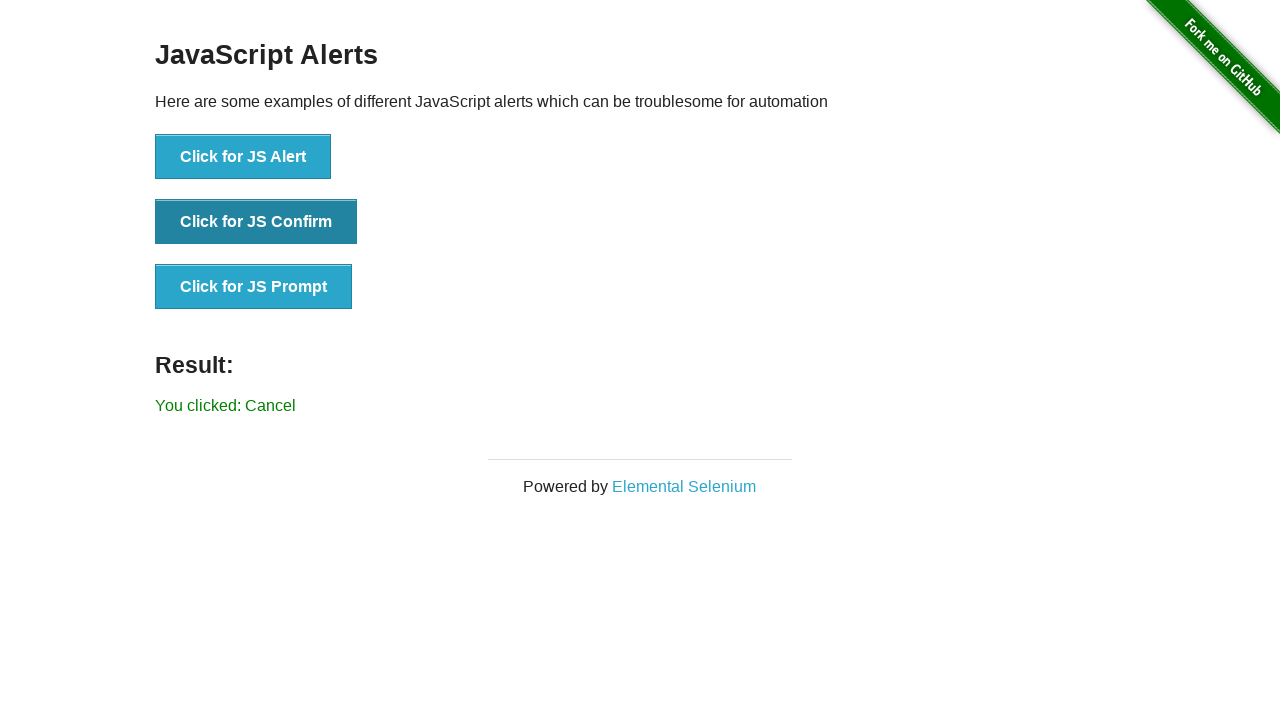